Tests dropdown select functionality by selecting an option from a dropdown menu using visible text

Starting URL: https://the-internet.herokuapp.com/dropdown

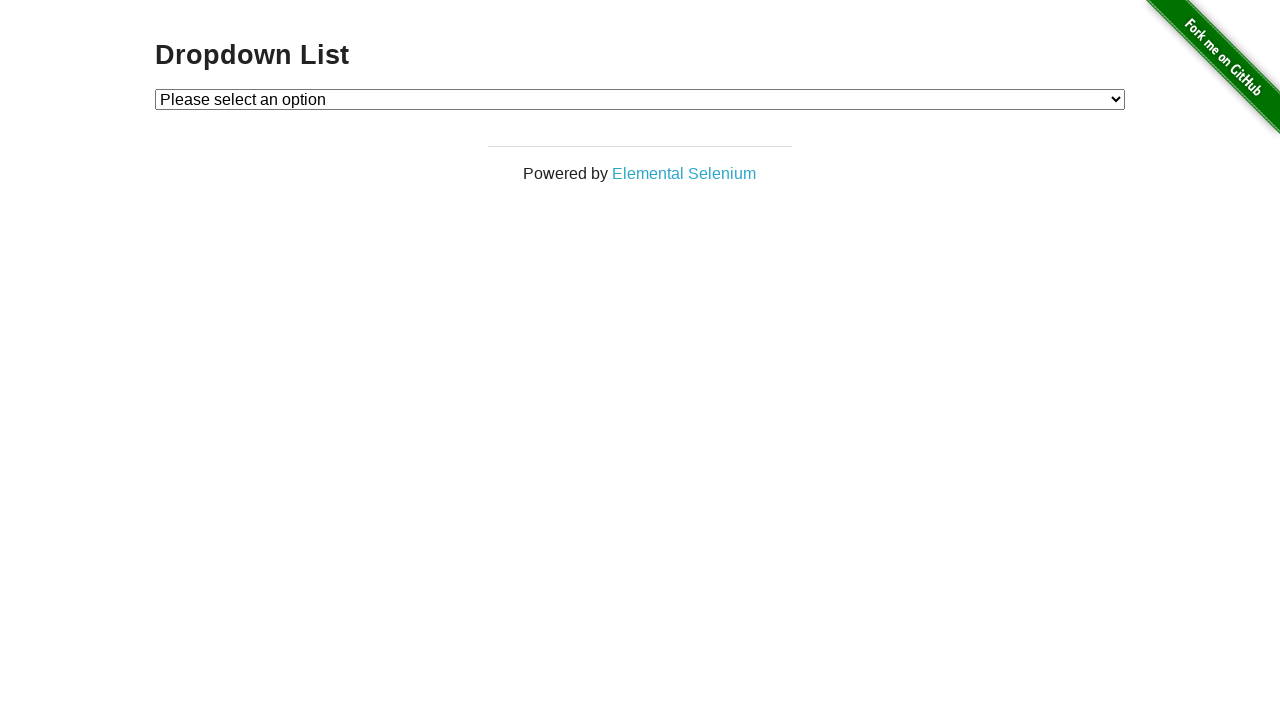

Selected 'Option 2' from dropdown menu using visible text on #dropdown
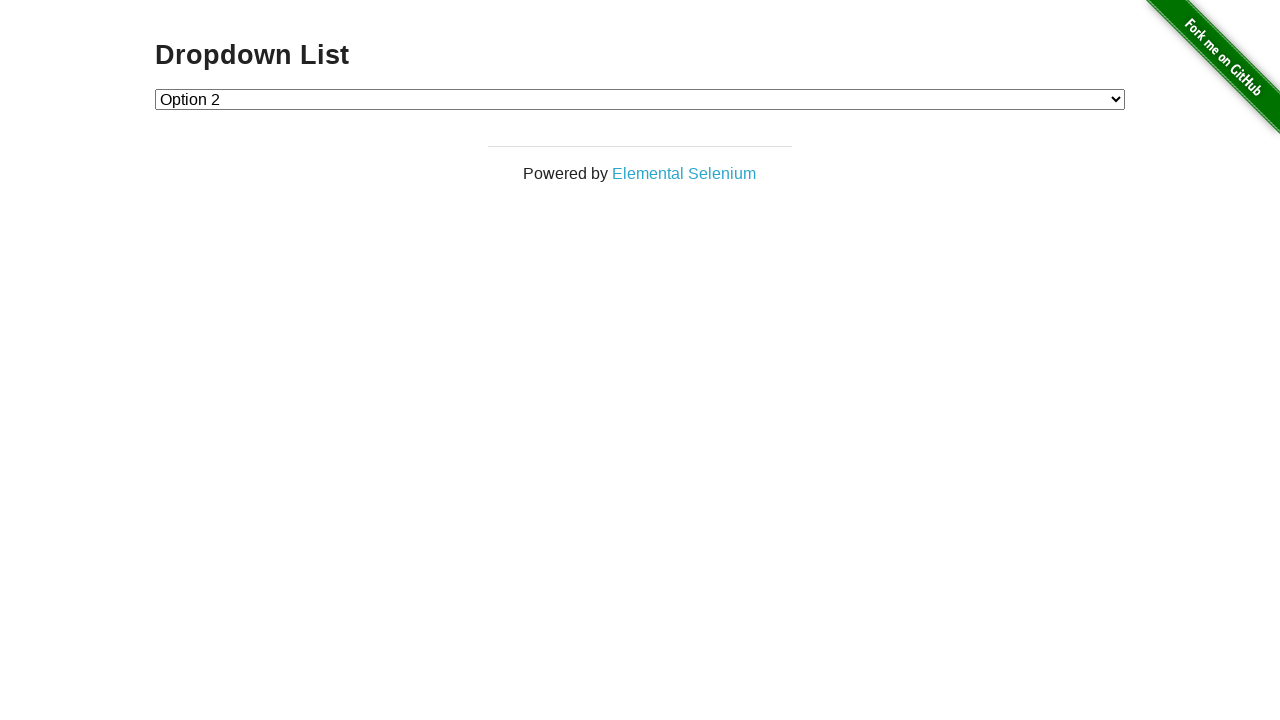

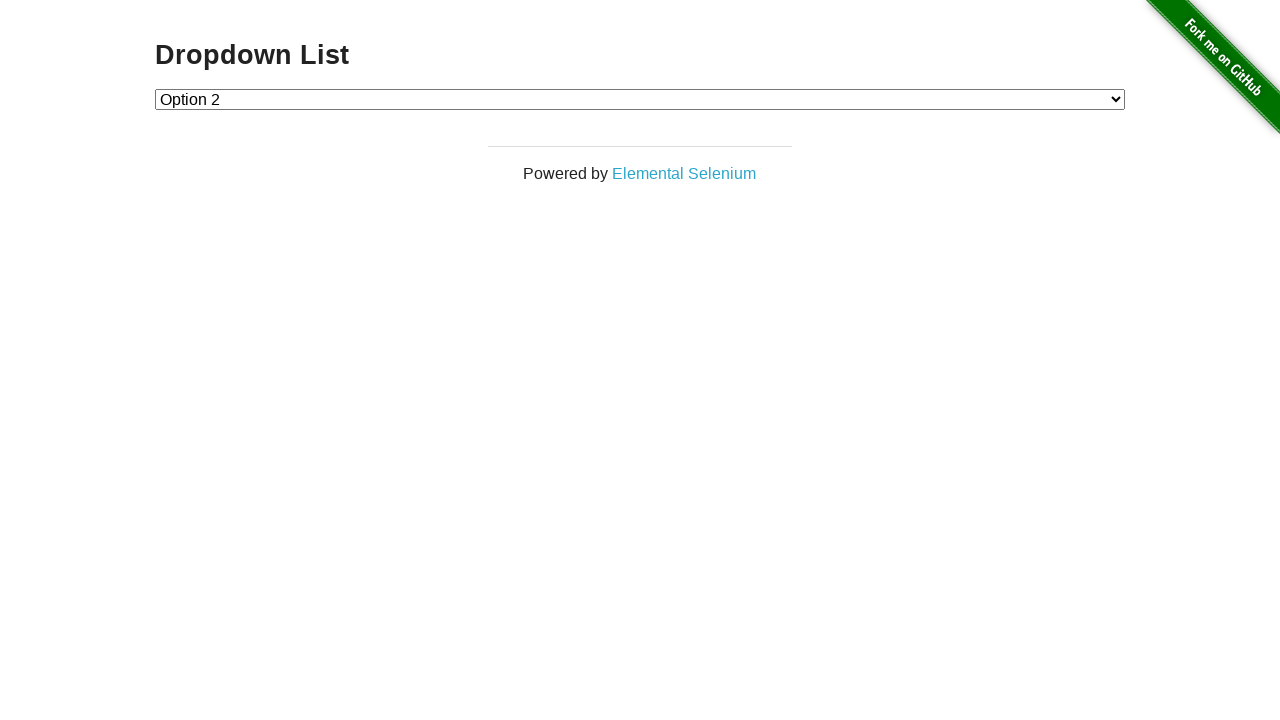